Navigates to The Internet demo site and clicks on the A/B Testing link to verify navigation functionality

Starting URL: https://the-internet.herokuapp.com/

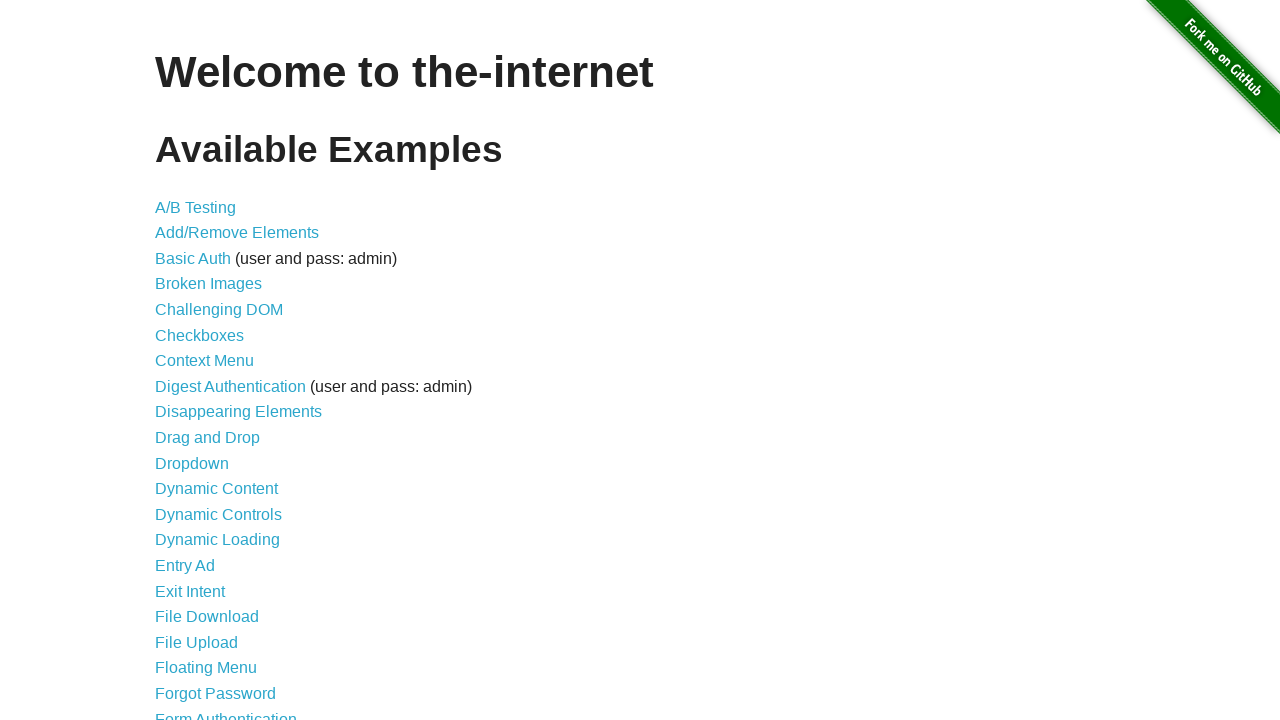

Verified page title contains 'The Internet'
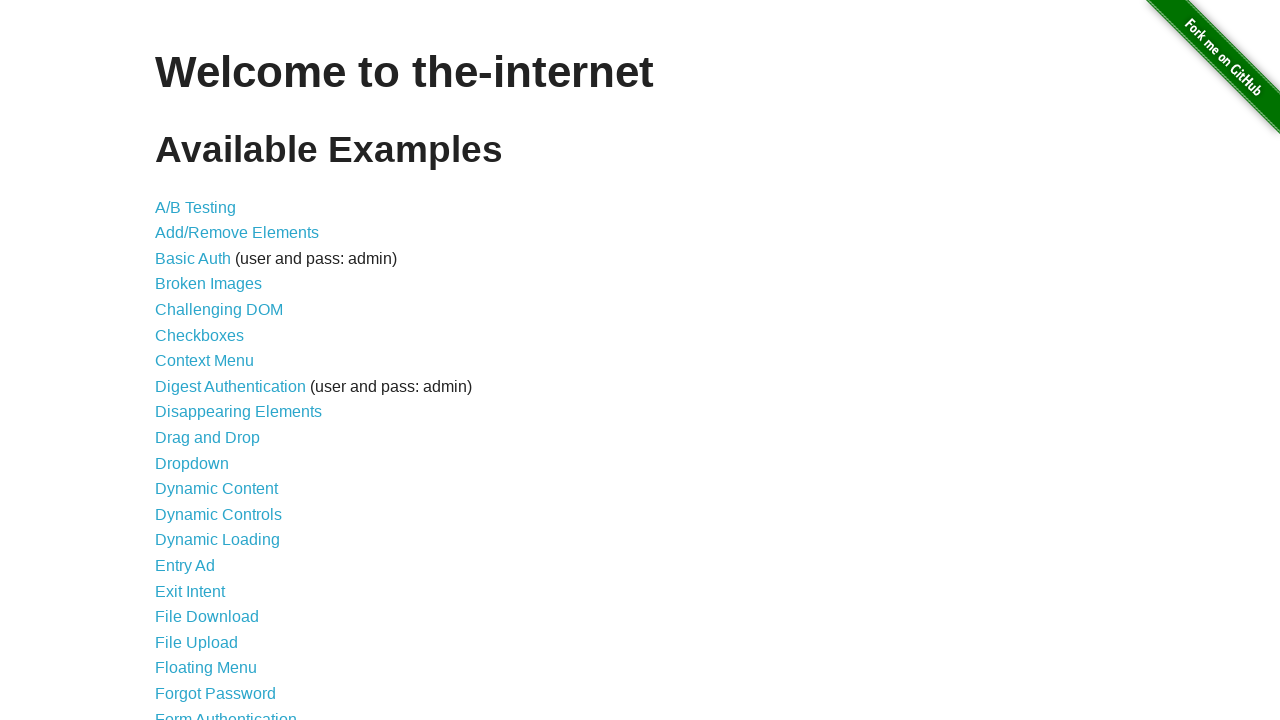

Clicked on A/B Testing link at (196, 207) on xpath=//a[normalize-space()='A/B Testing']
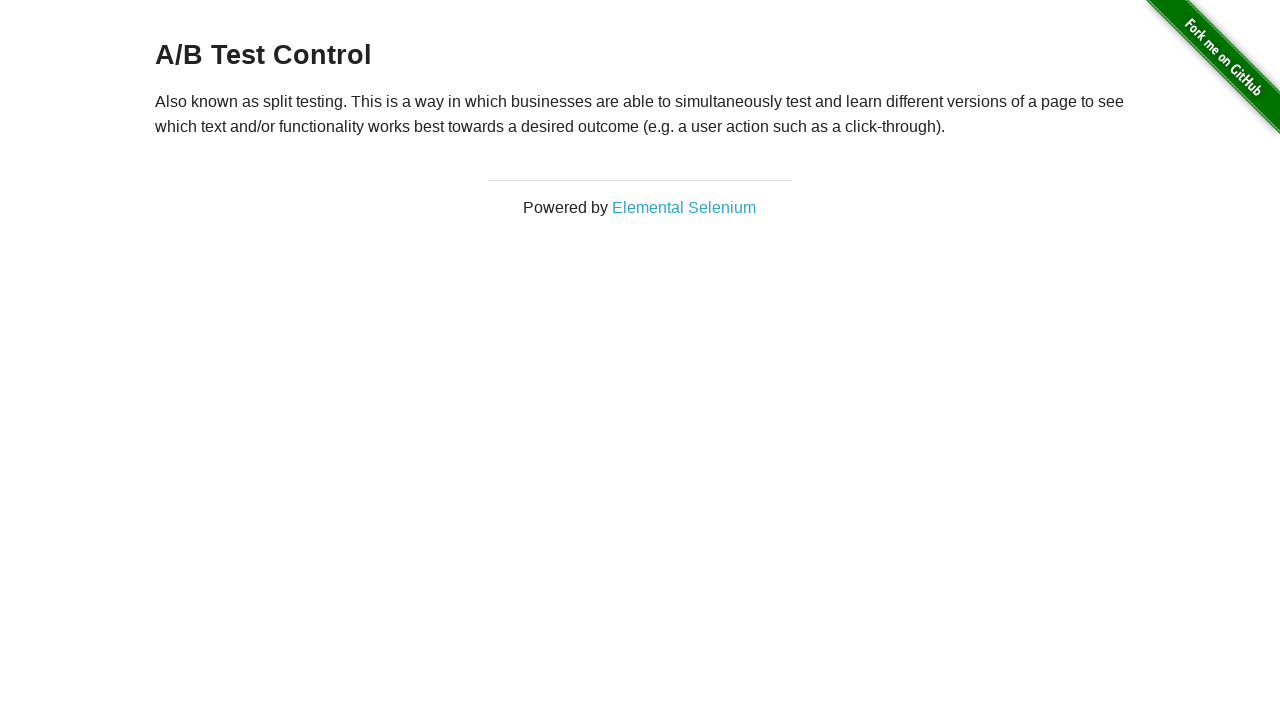

Waited for page to load after A/B Testing navigation
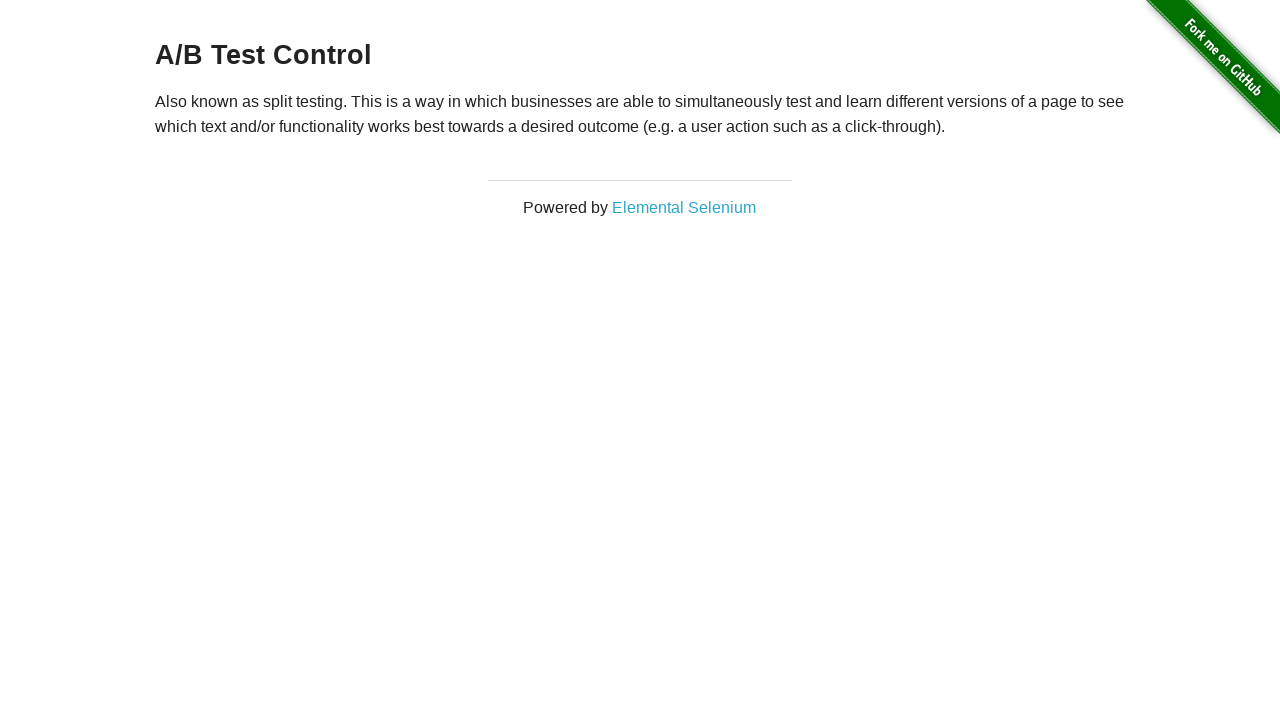

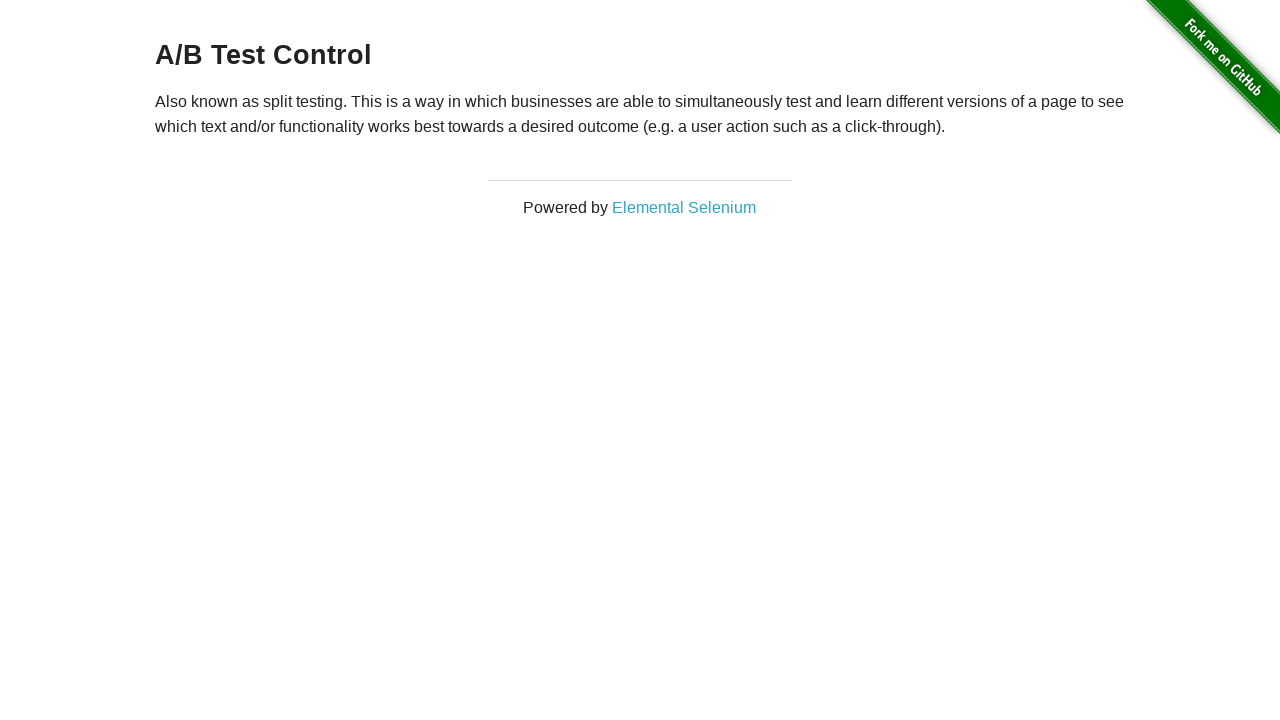